Tests that entering numbers in the name field displays a validation error for invalid characters.

Starting URL: https://qualityhouse.com/index.php

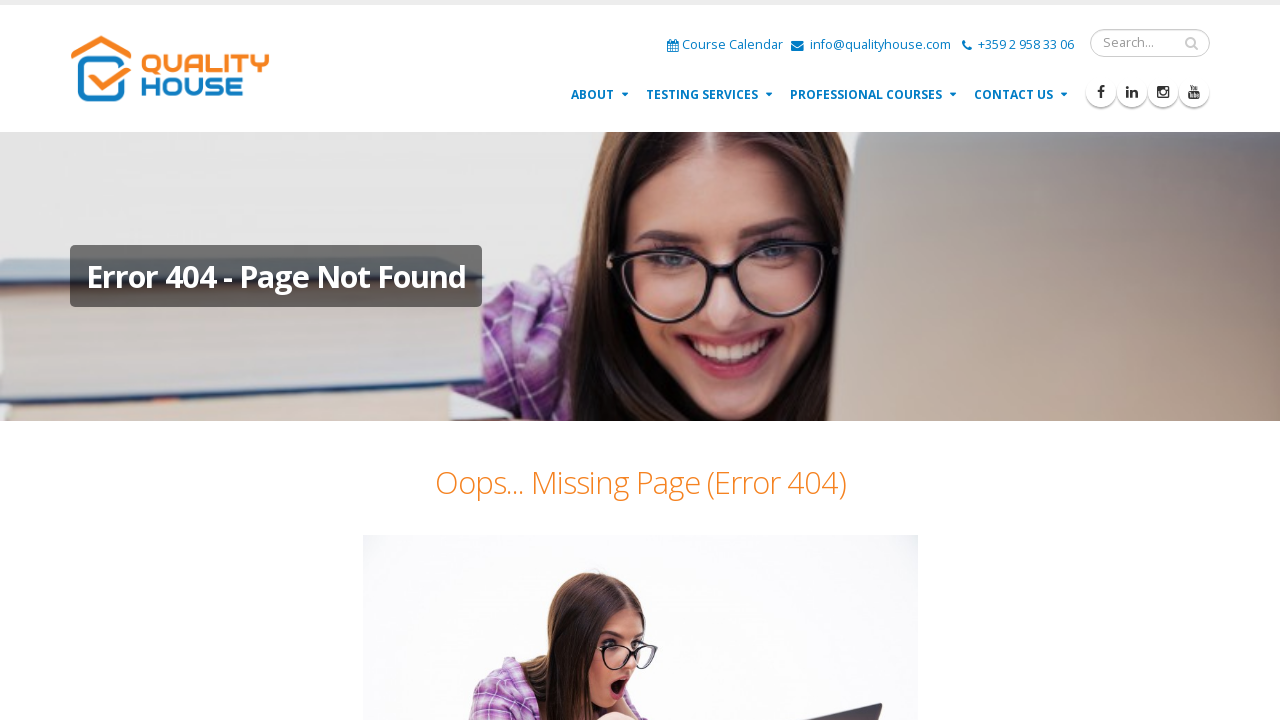

Clicked Contact Us button to navigate to contact page at (1022, 94) on text=Contact Us
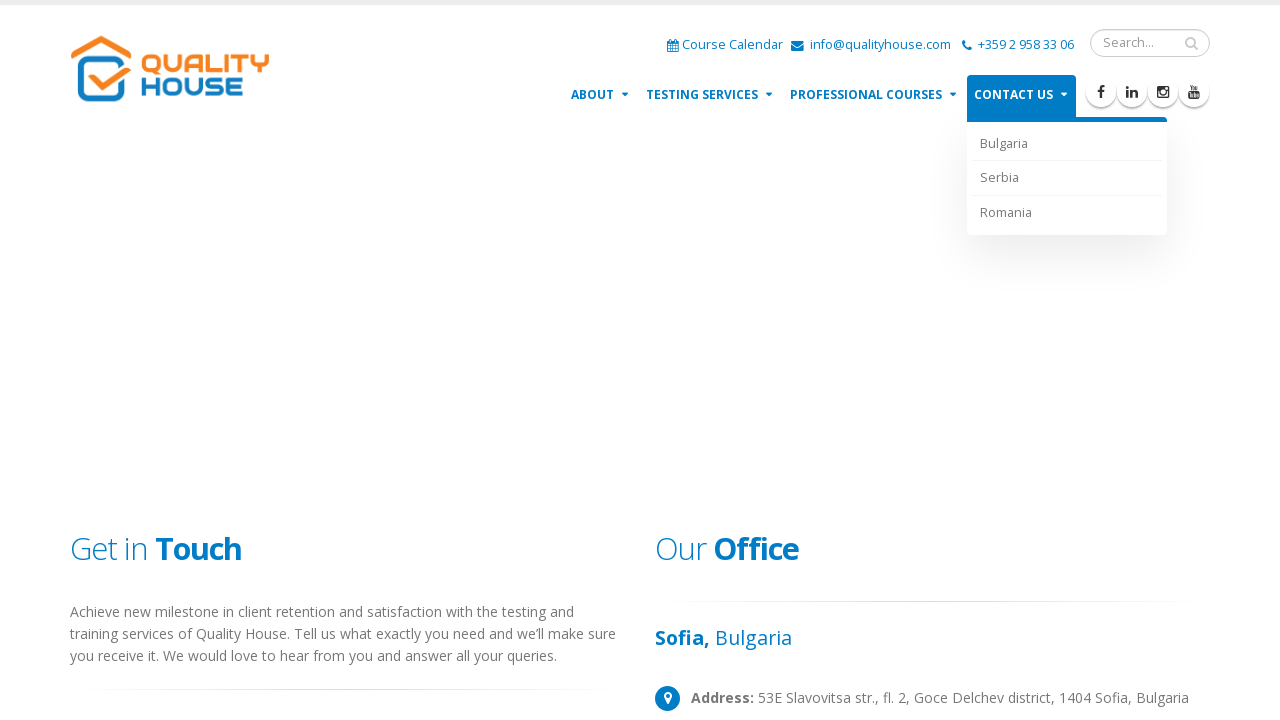

Contact page loaded successfully
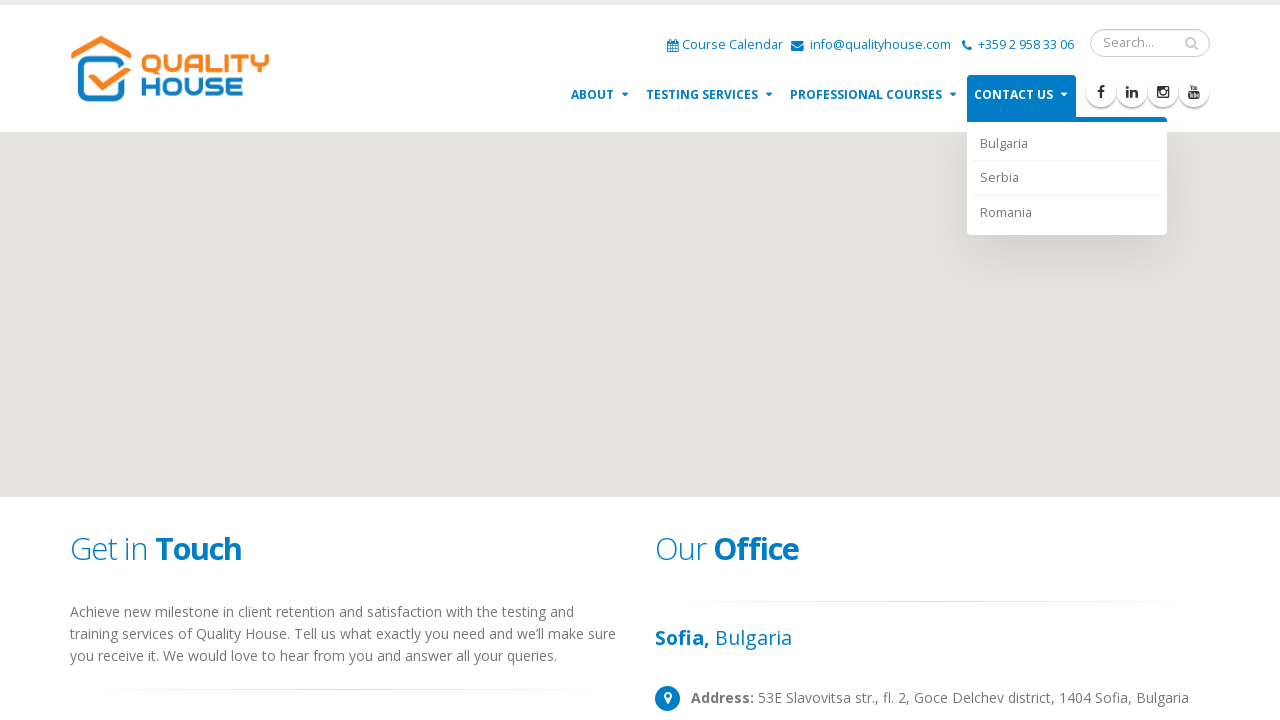

Filled name field with numbers '1234' (invalid input) on input[name='name']
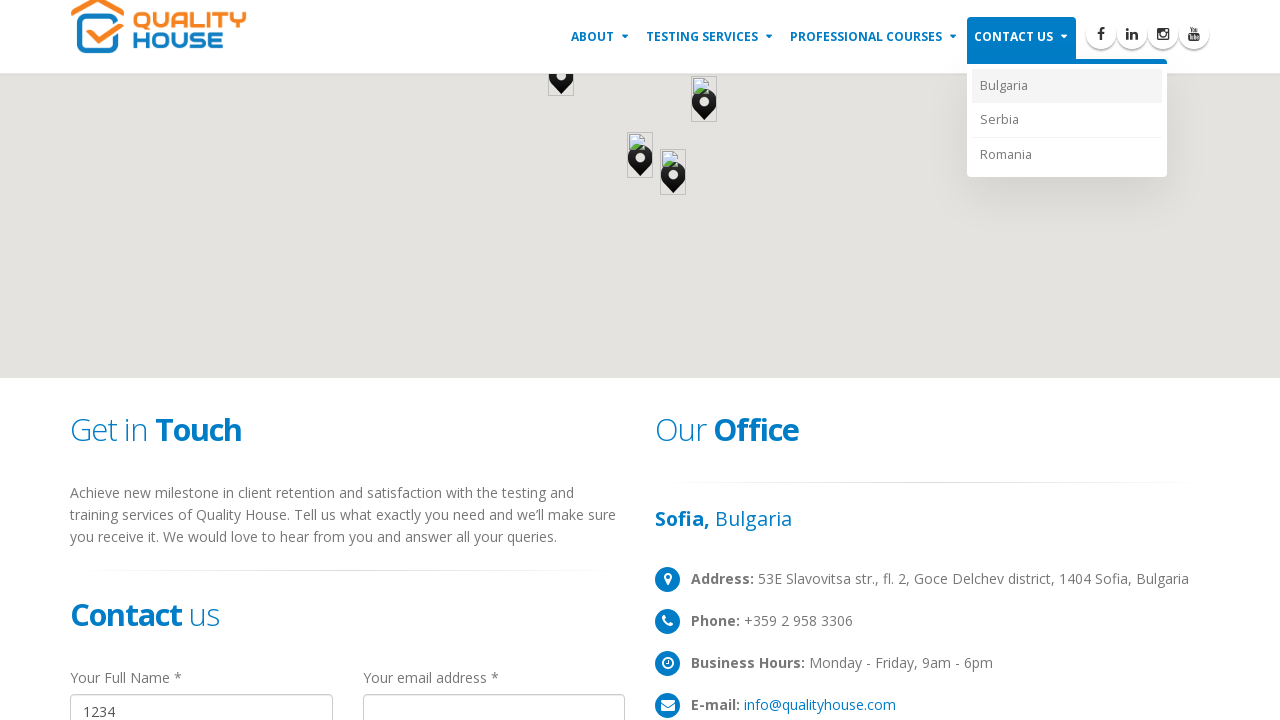

Filled email field with 'testuser@example.com' on input[name='email']
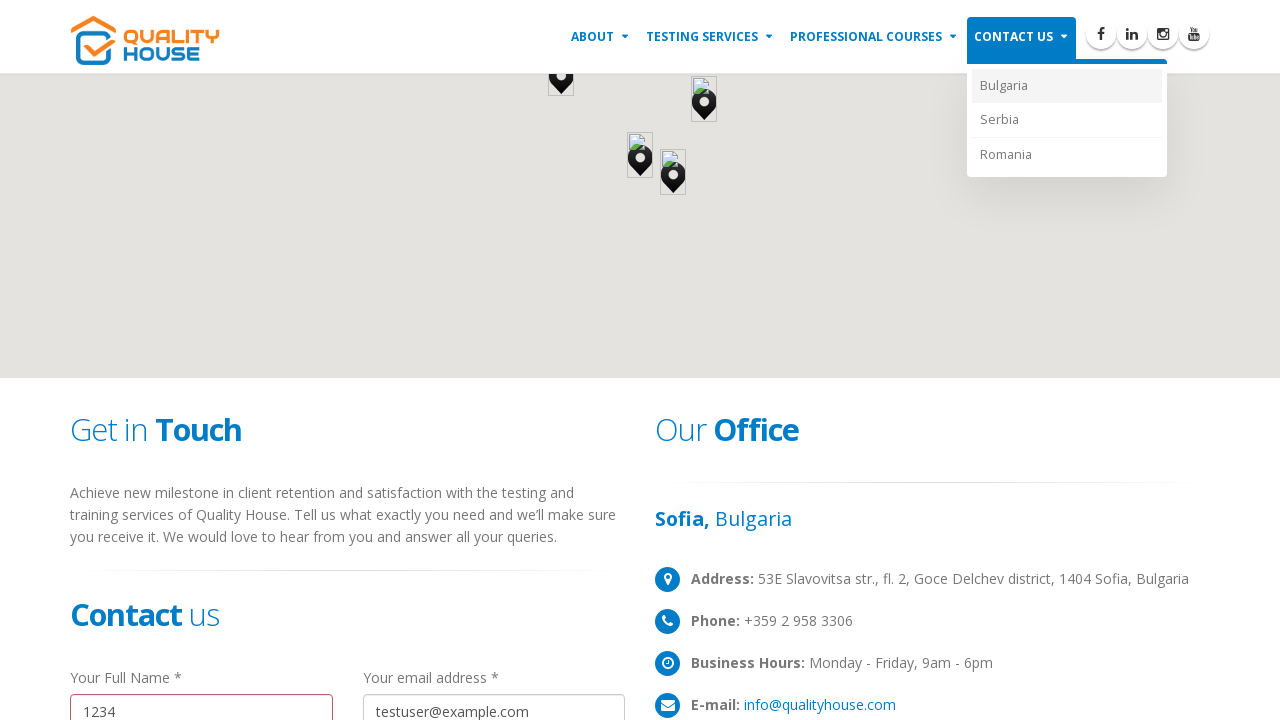

Filled subject field with 'Test Subject' on input[name='subject']
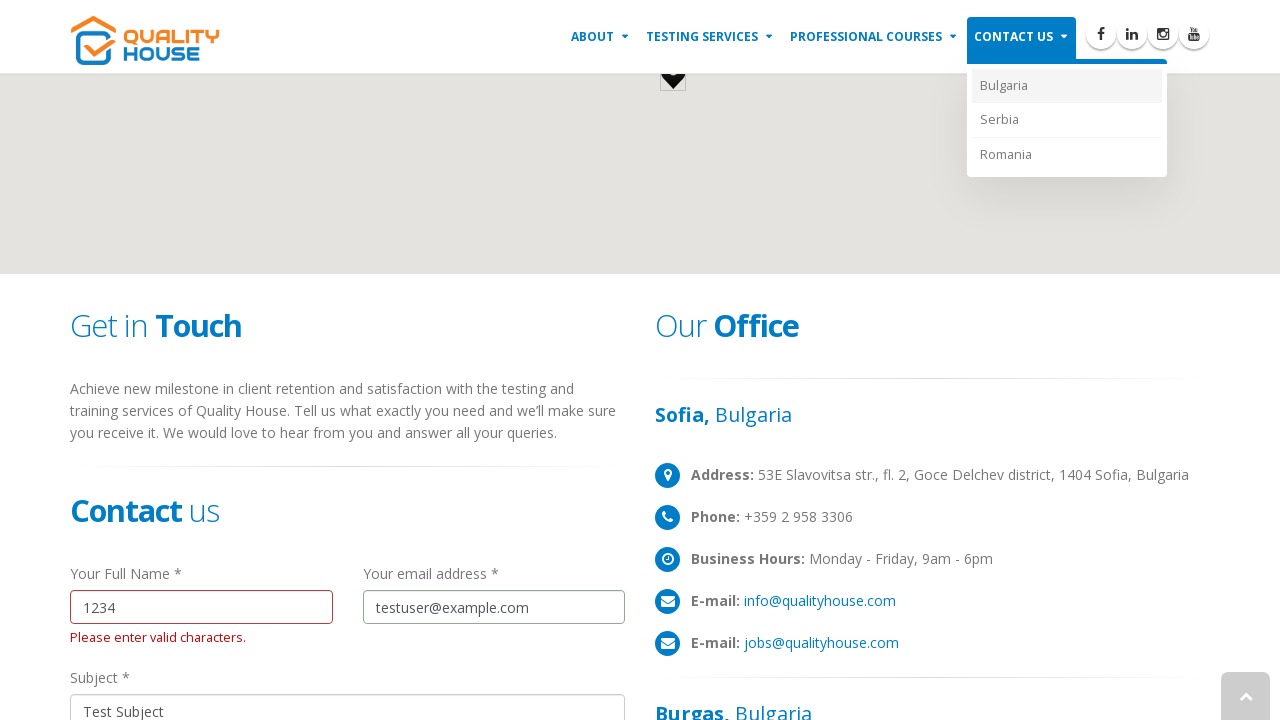

Filled message field with 'Test message content' on textarea[name='message']
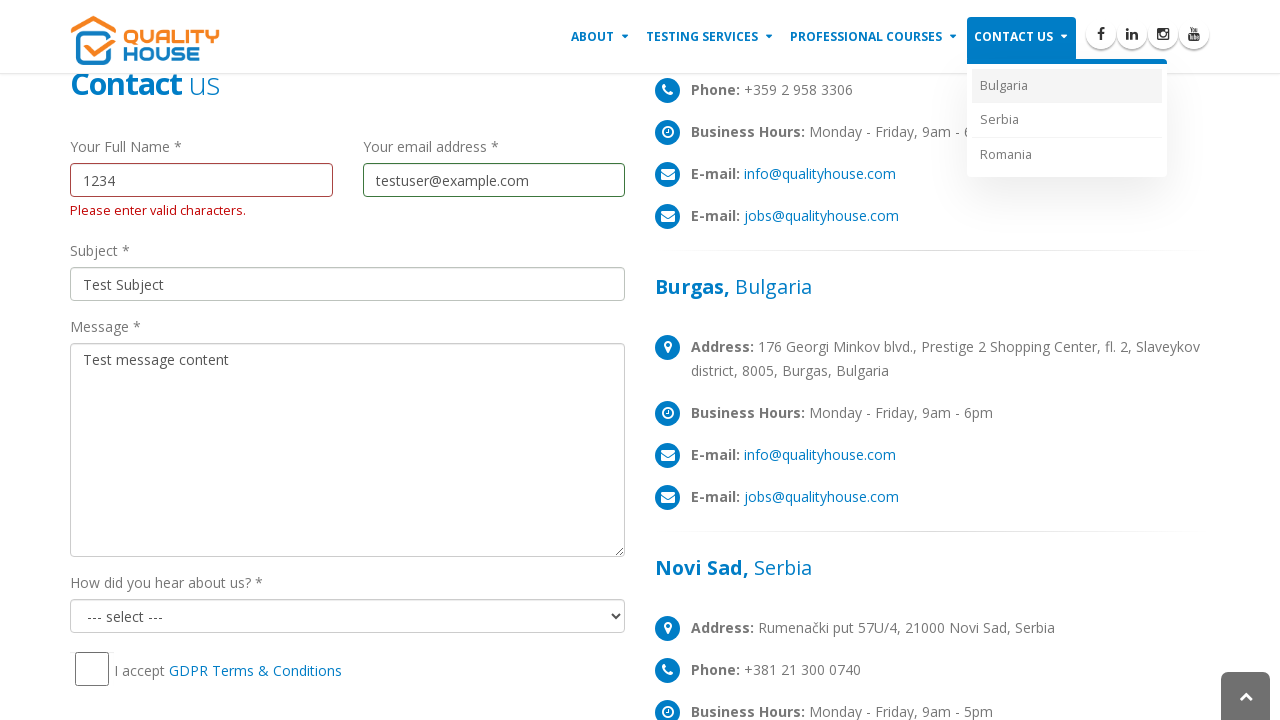

Clicked Send Message button at (148, 360) on text=Send Message
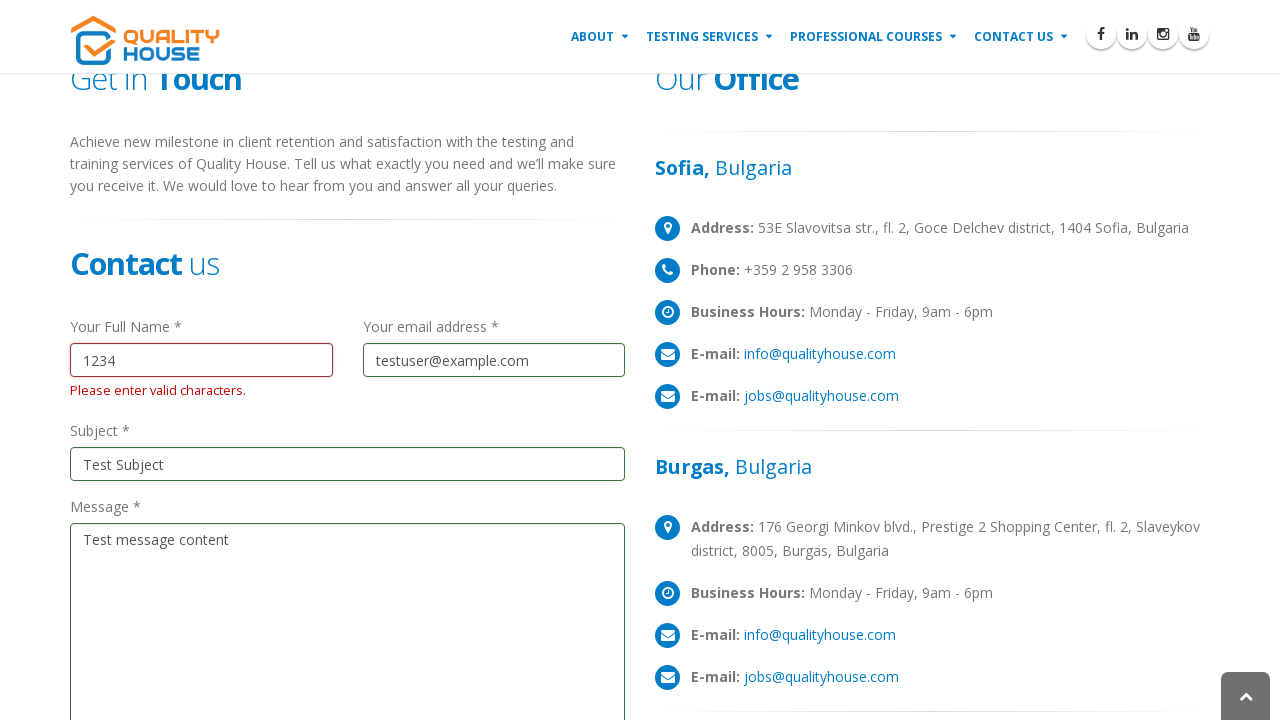

Validation error message displayed: 'Please enter valid characters.'
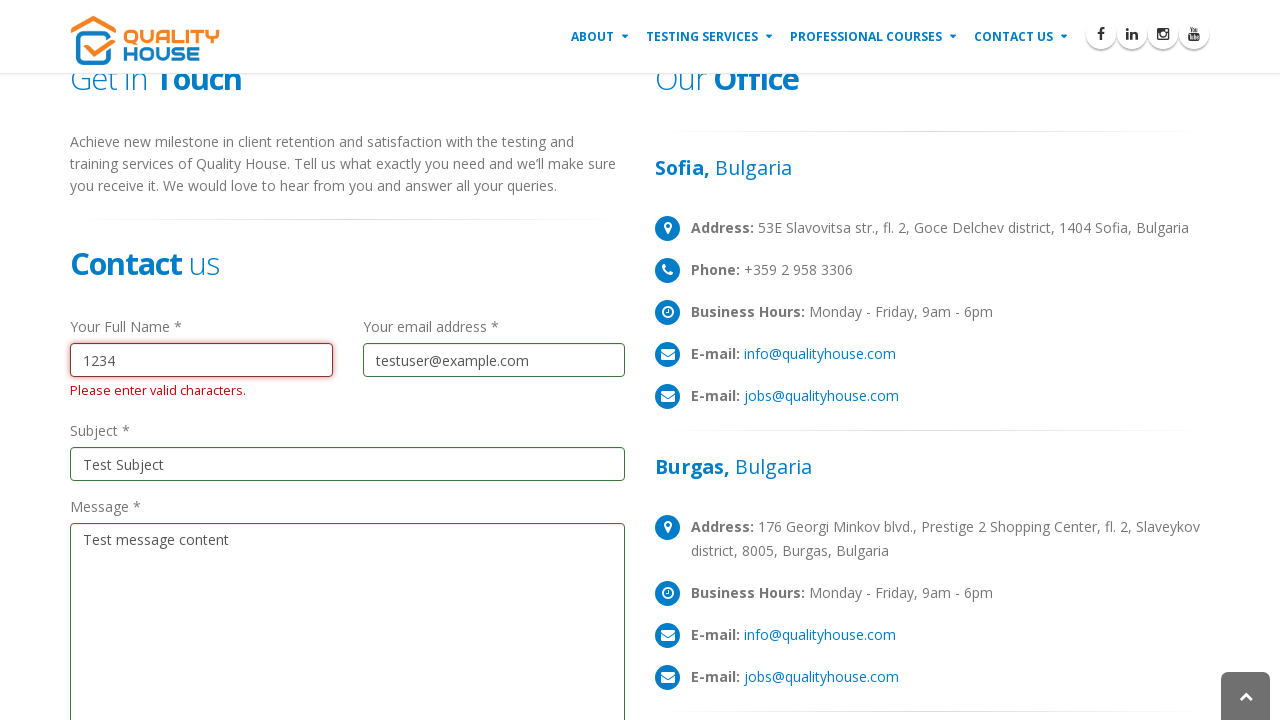

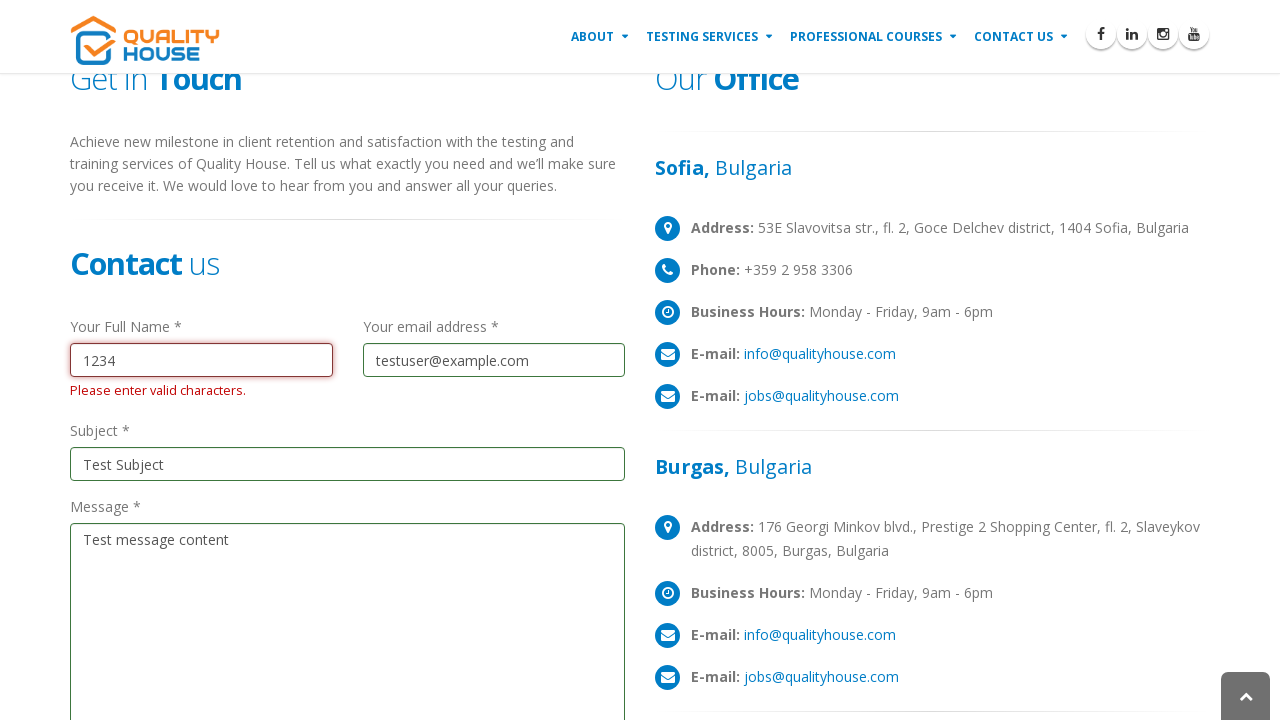